Tests phone category navigation by clicking on the Phones category and verifying products are displayed

Starting URL: https://www.demoblaze.com/index.html

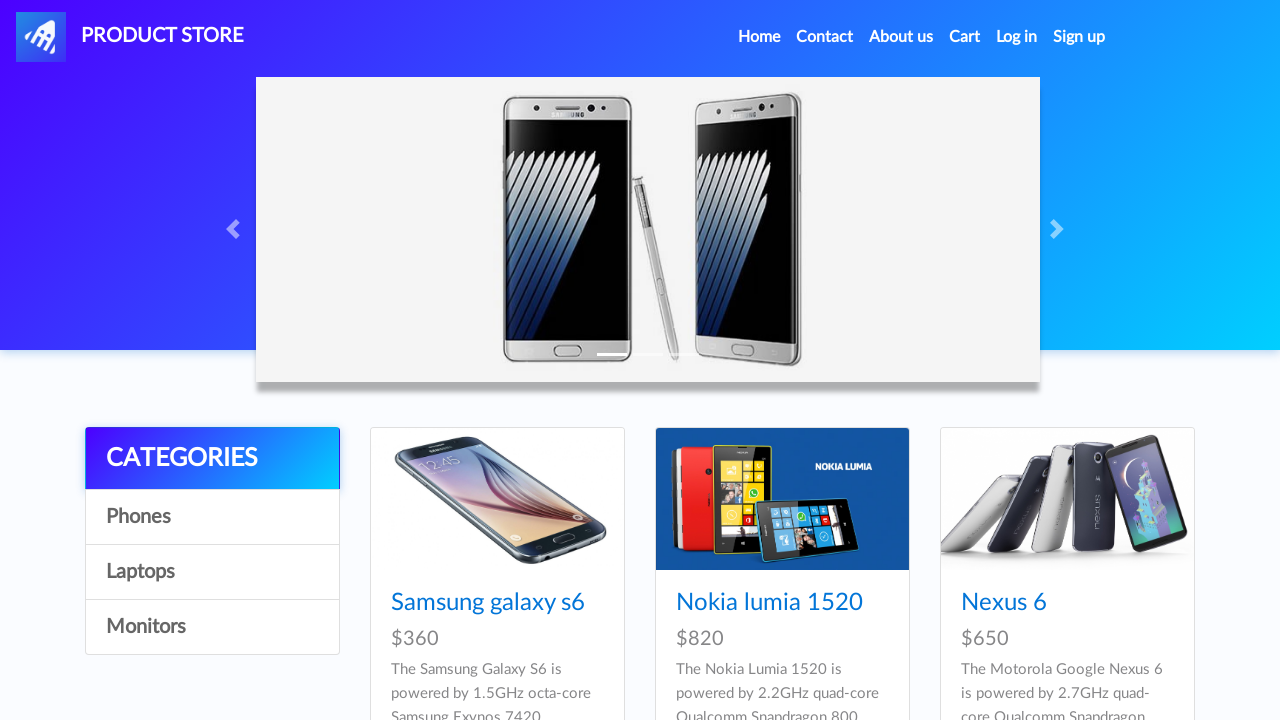

Clicked on Phones category at (212, 517) on text=Phones
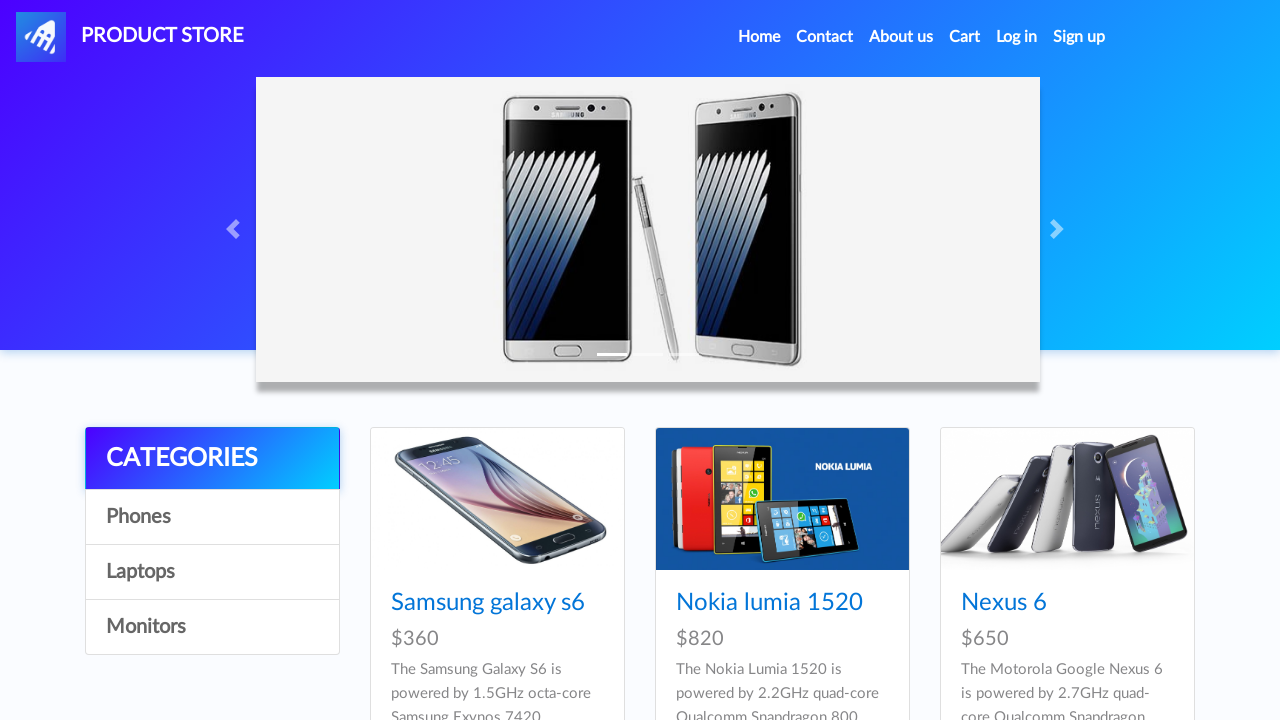

Phone products loaded, Samsung galaxy s7 is visible
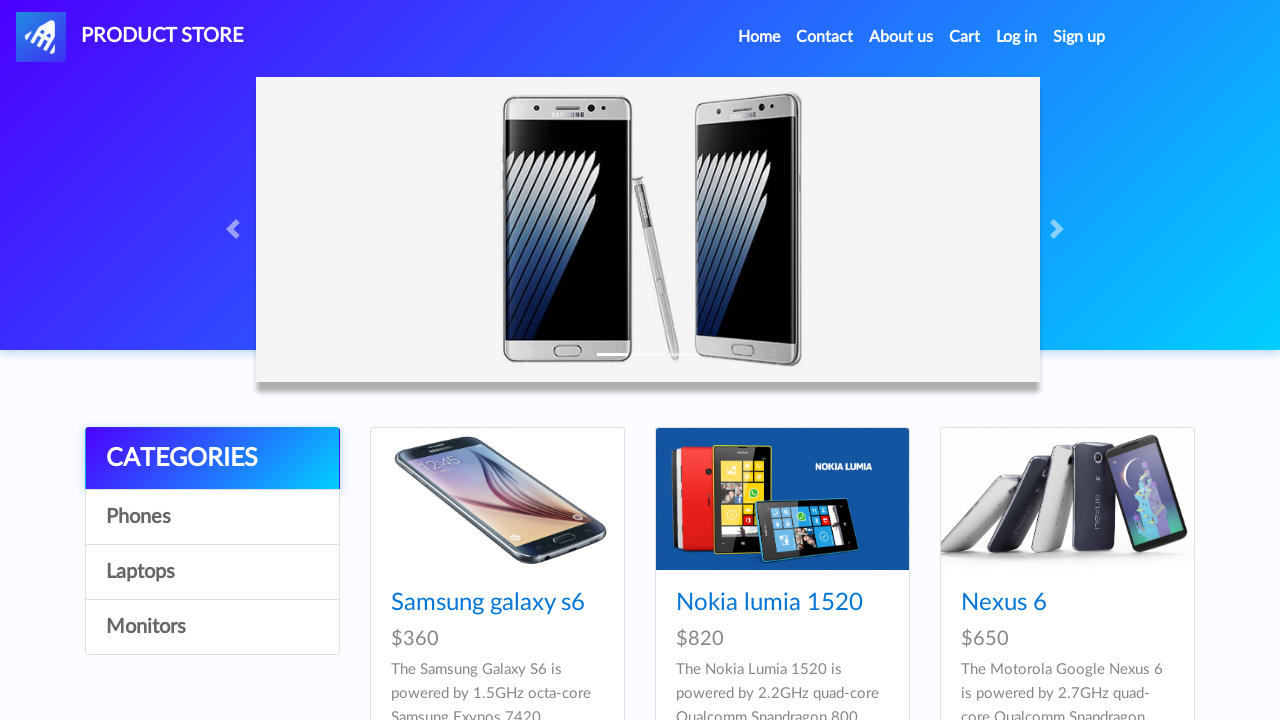

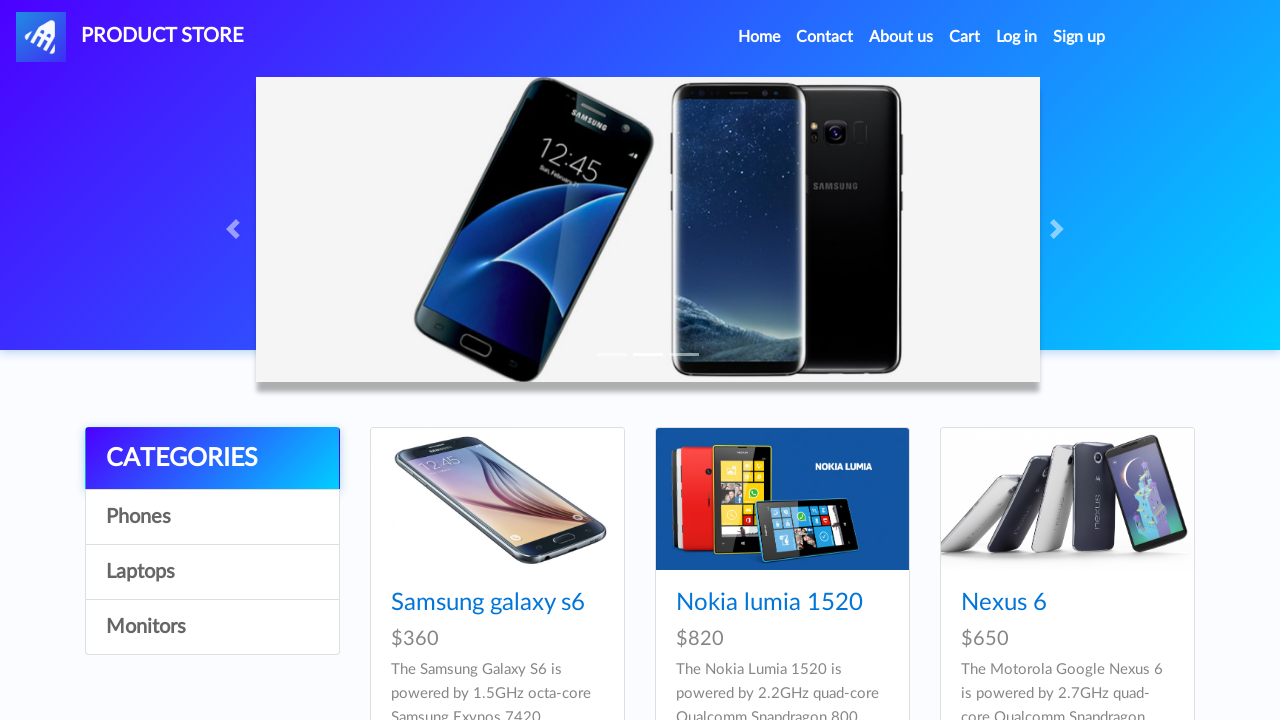